Tests radio button functionality on a demo page by checking if the 'No' radio button is disabled

Starting URL: https://demoqa.com/radio-button

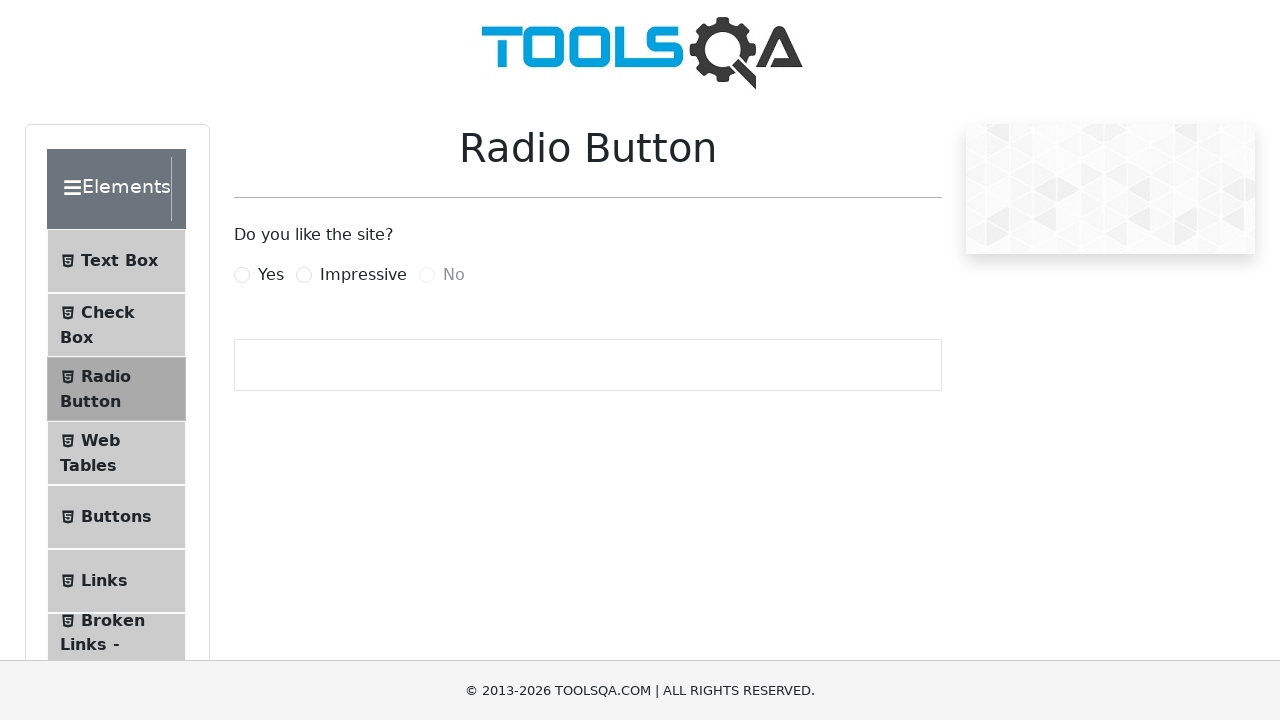

Navigated to radio button demo page
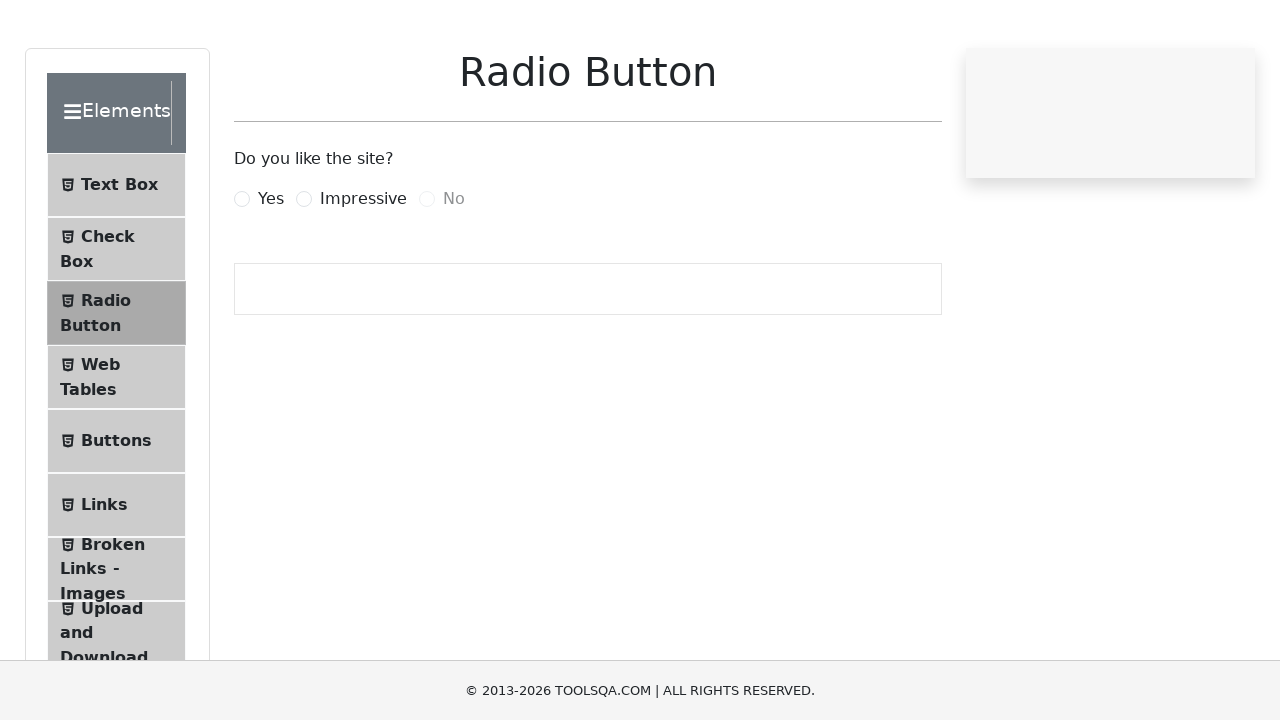

Located the 'No' radio button element
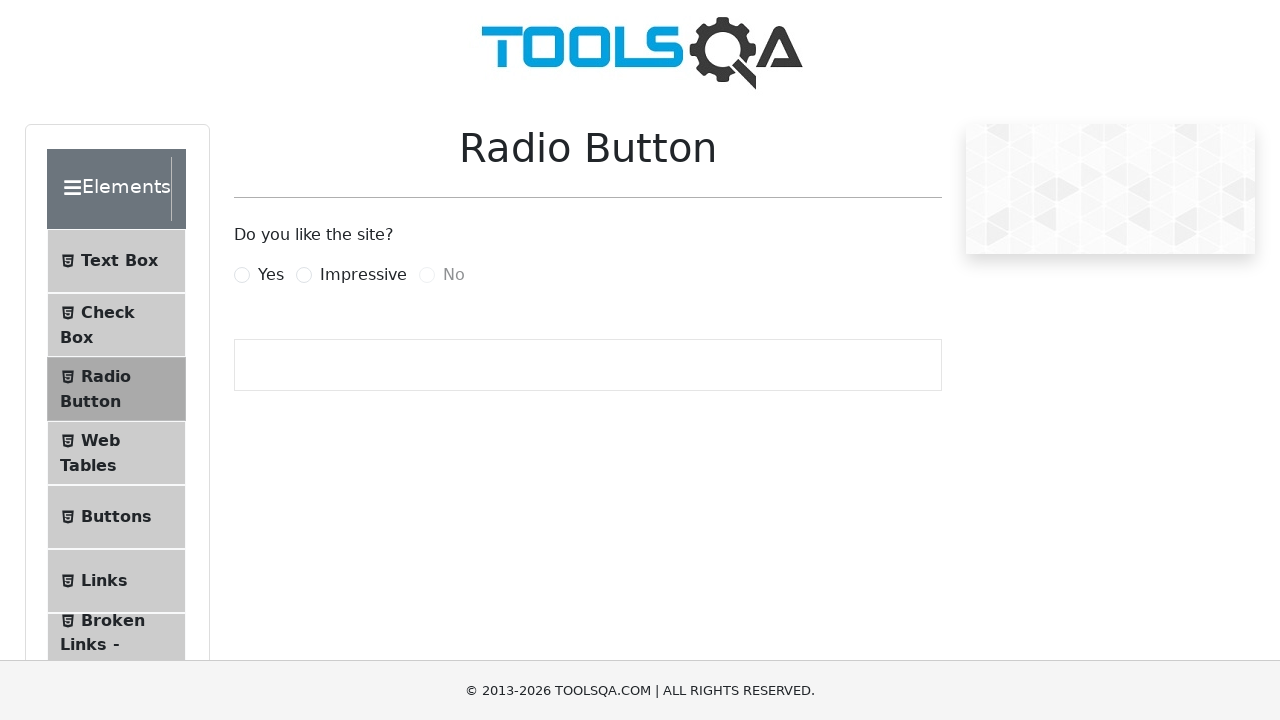

Checked if 'No' radio button is enabled - result: False
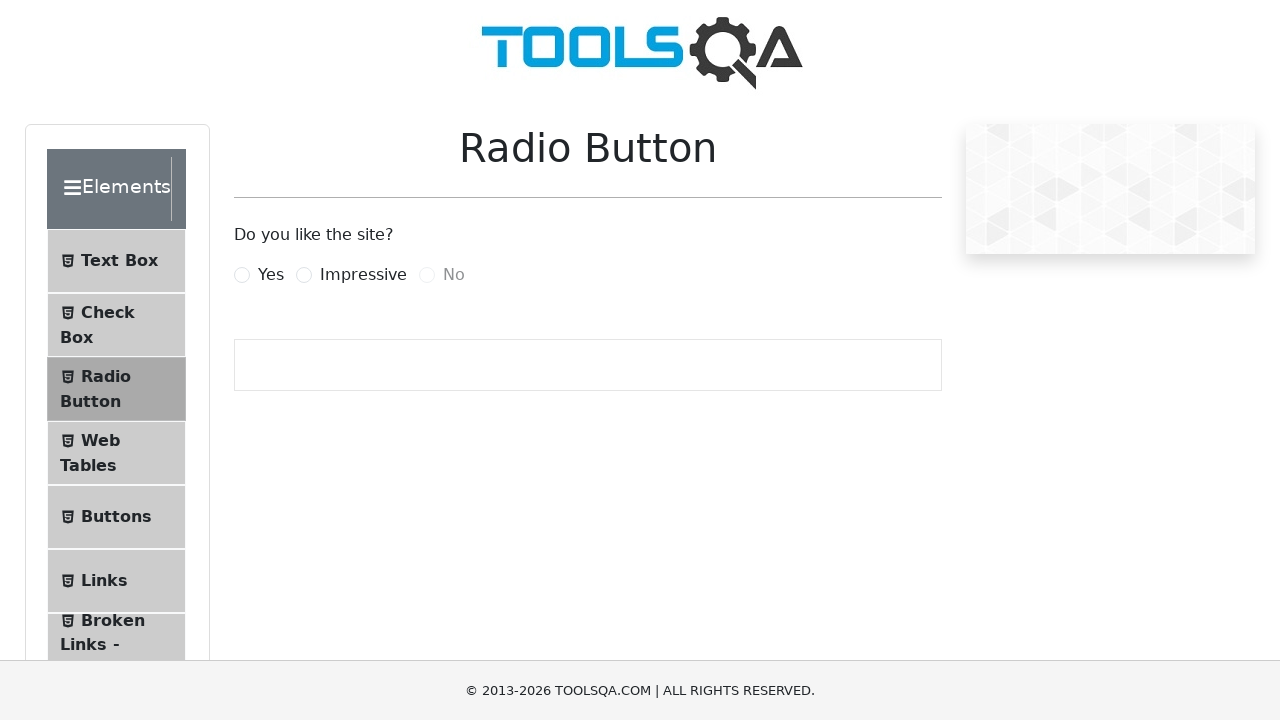

Printed enabled state of 'No' radio button
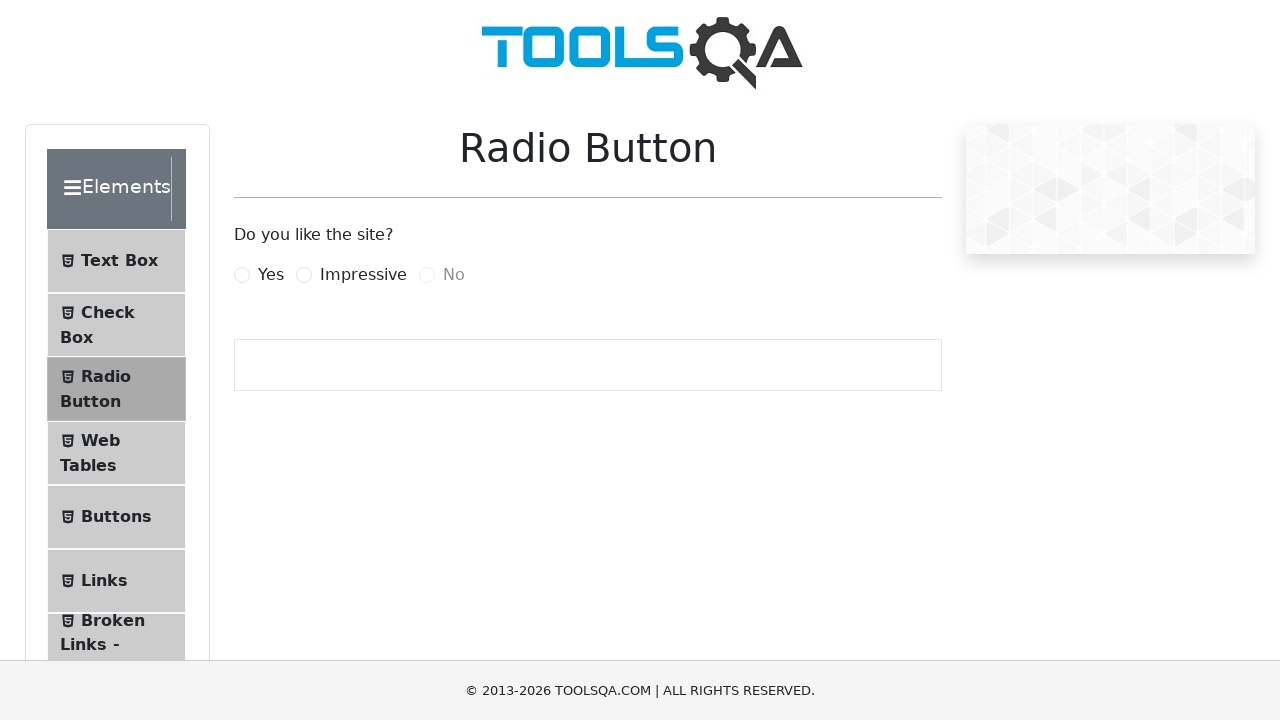

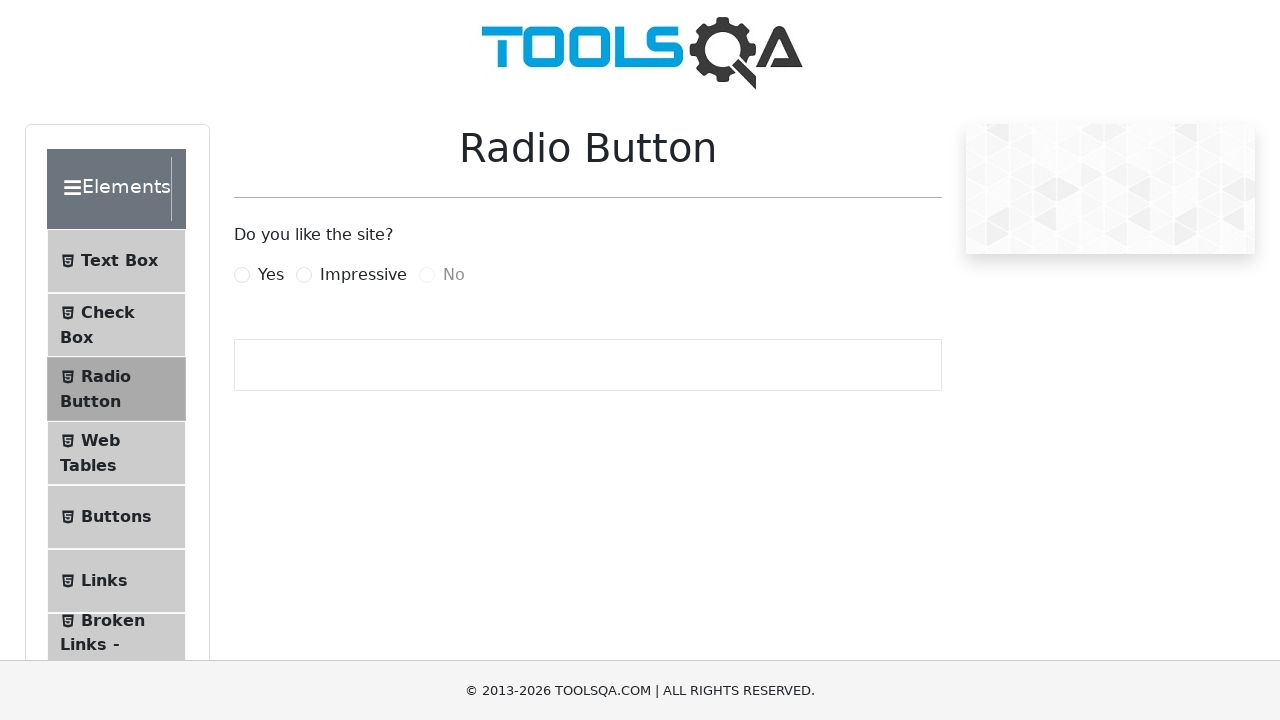